Tests sending keys to an email input field by first clearing it and then typing an email address

Starting URL: https://www.selenium.dev/selenium/web/inputs.html

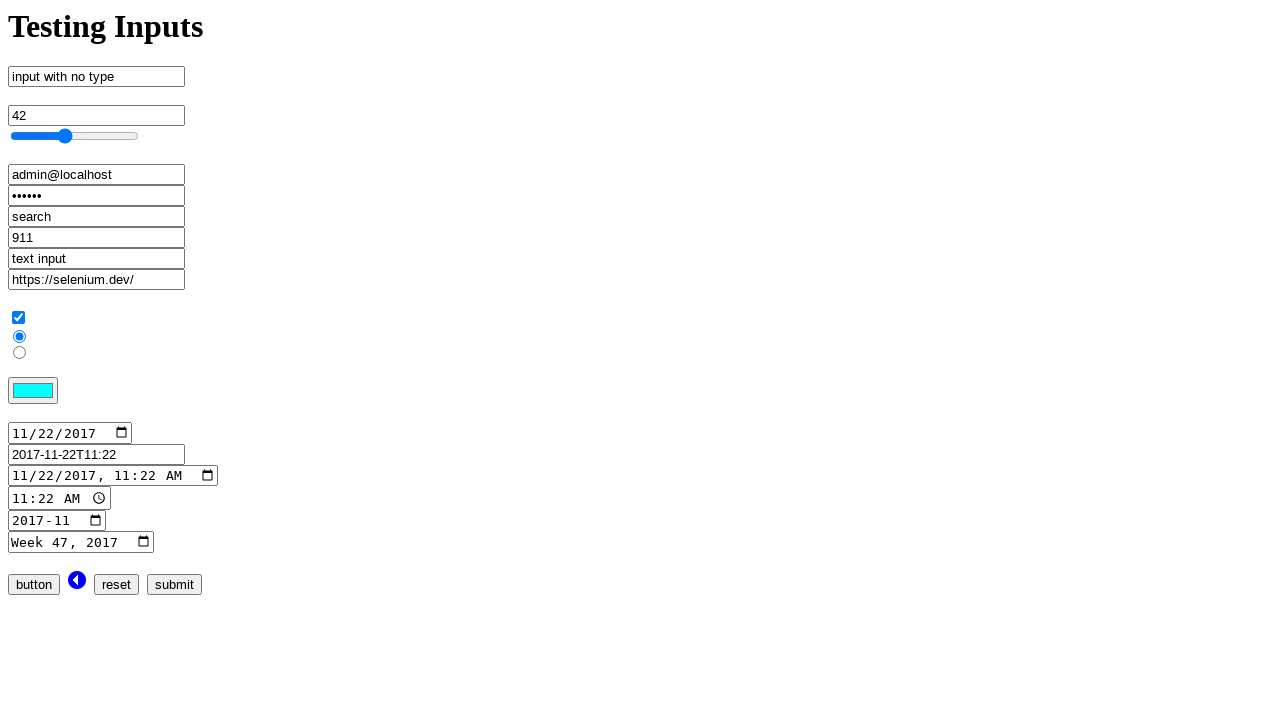

Cleared the email input field on input[name='email_input']
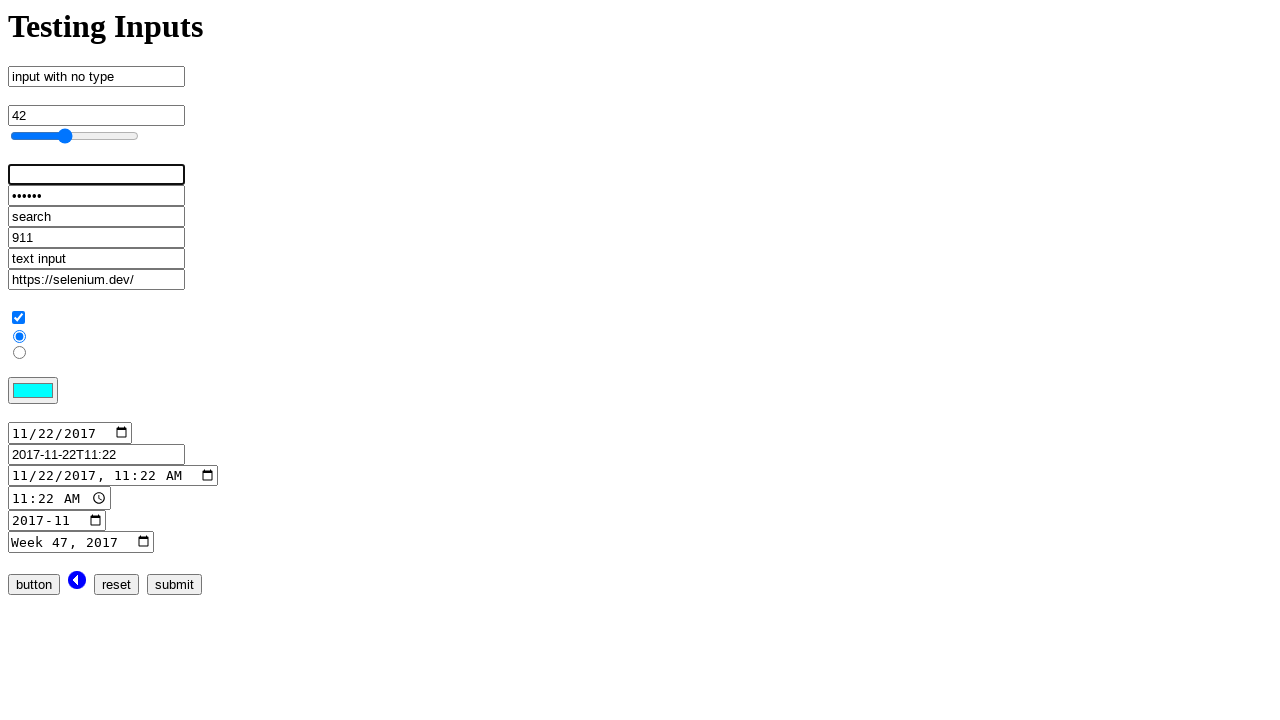

Entered email address 'admin@localhost.dev' into the email input field on input[name='email_input']
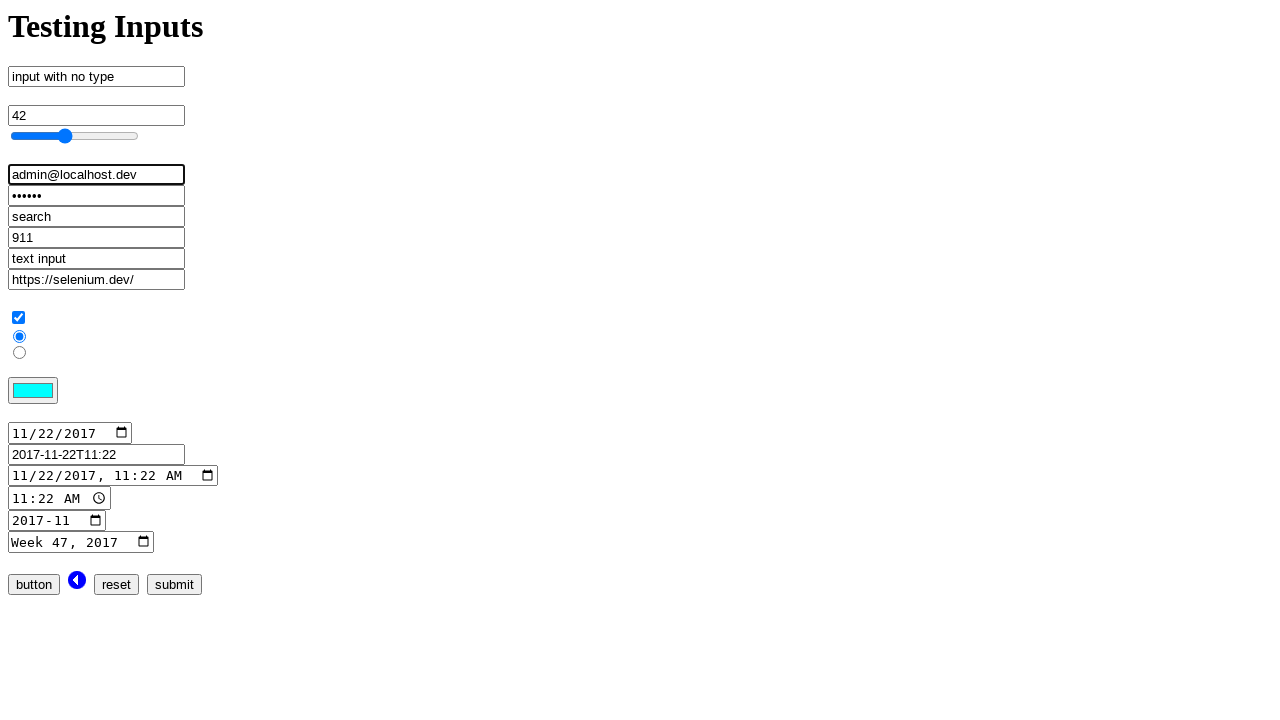

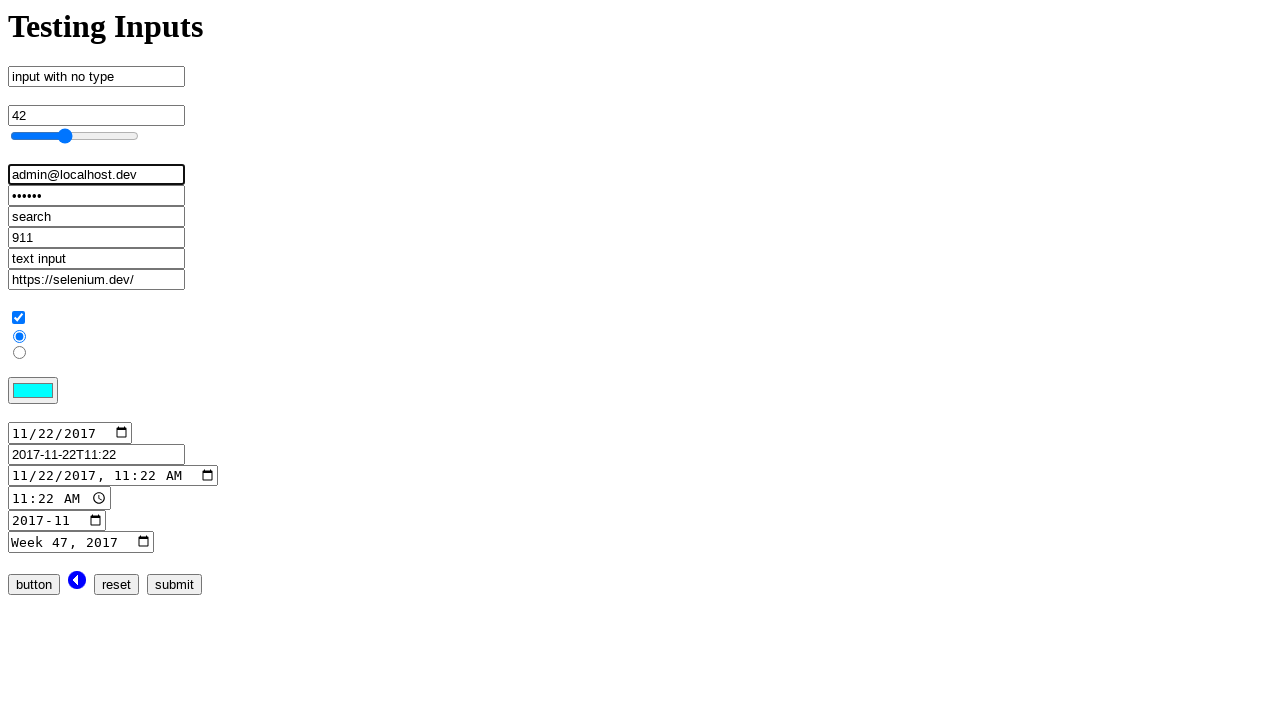